Navigates to QA.com website and verifies the page loads correctly

Starting URL: https://www.qa.com/

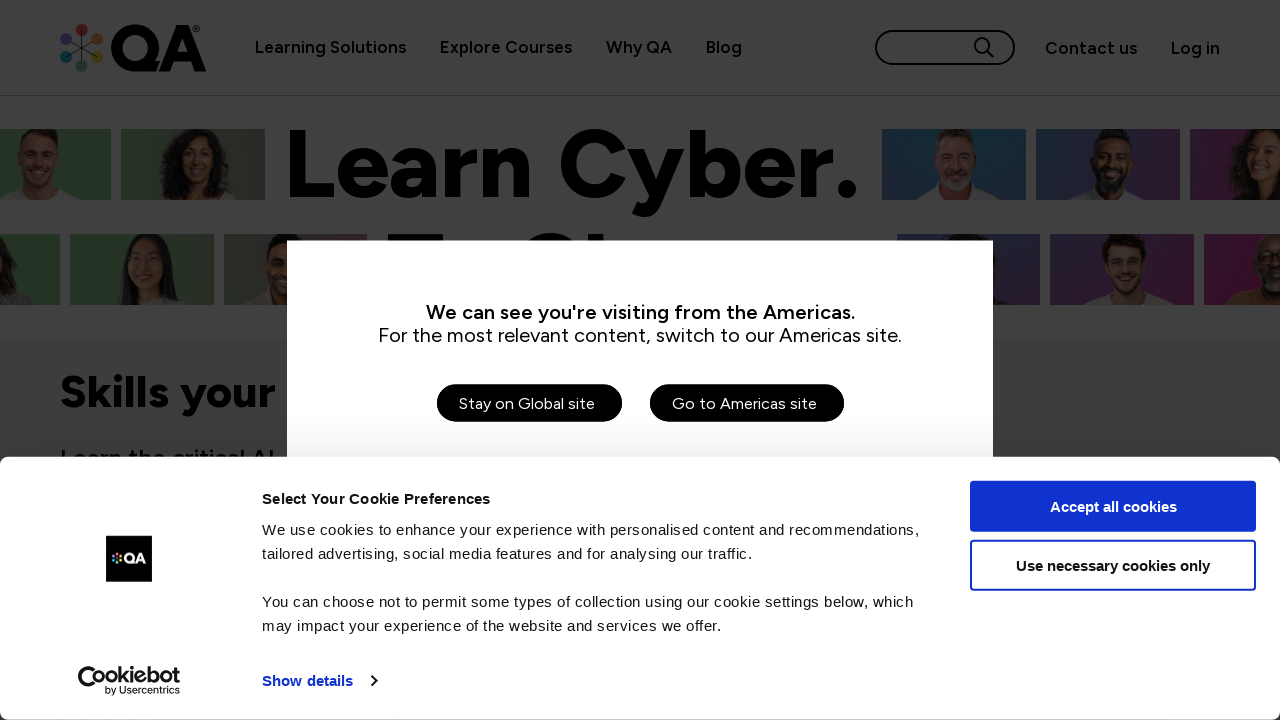

Waited for page to reach networkidle state
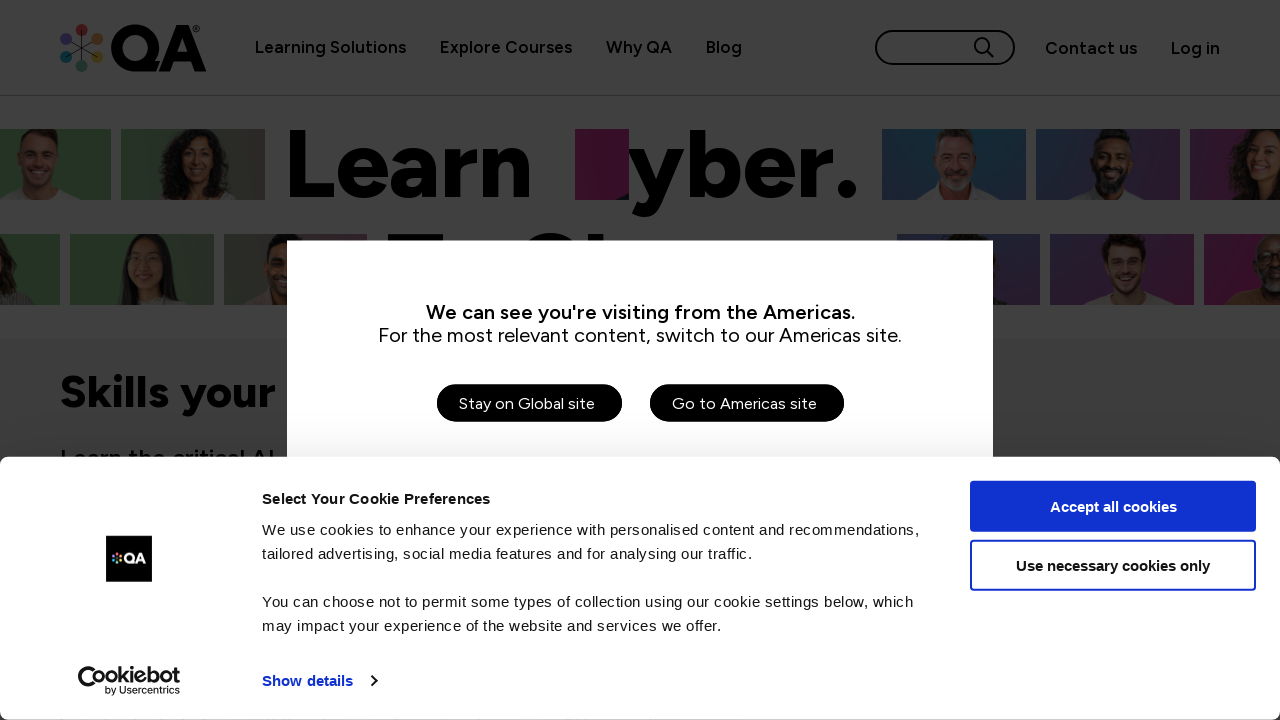

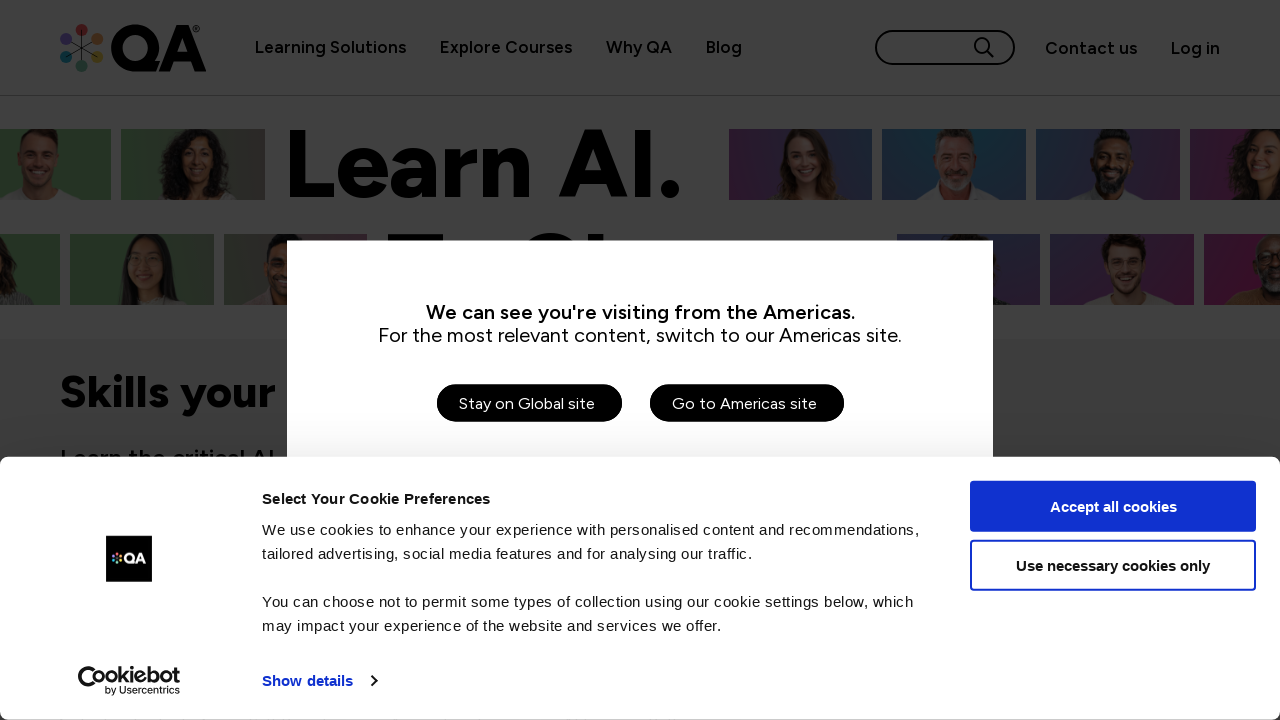